Navigates to the Yamaha motorcycles page in the Polish market and verifies the page loads successfully.

Starting URL: https://www.yamaha-motor.eu/pl/pl/motorcycles/

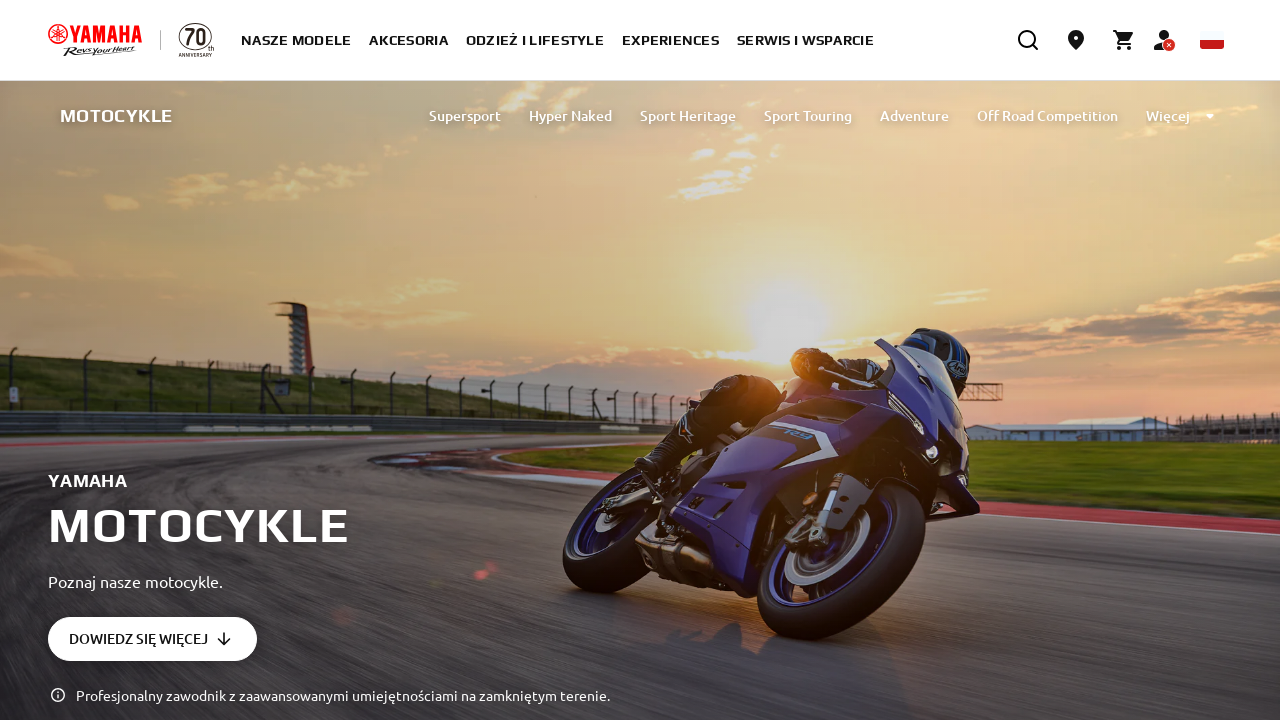

Waited for DOM content to load on Yamaha motorcycles page
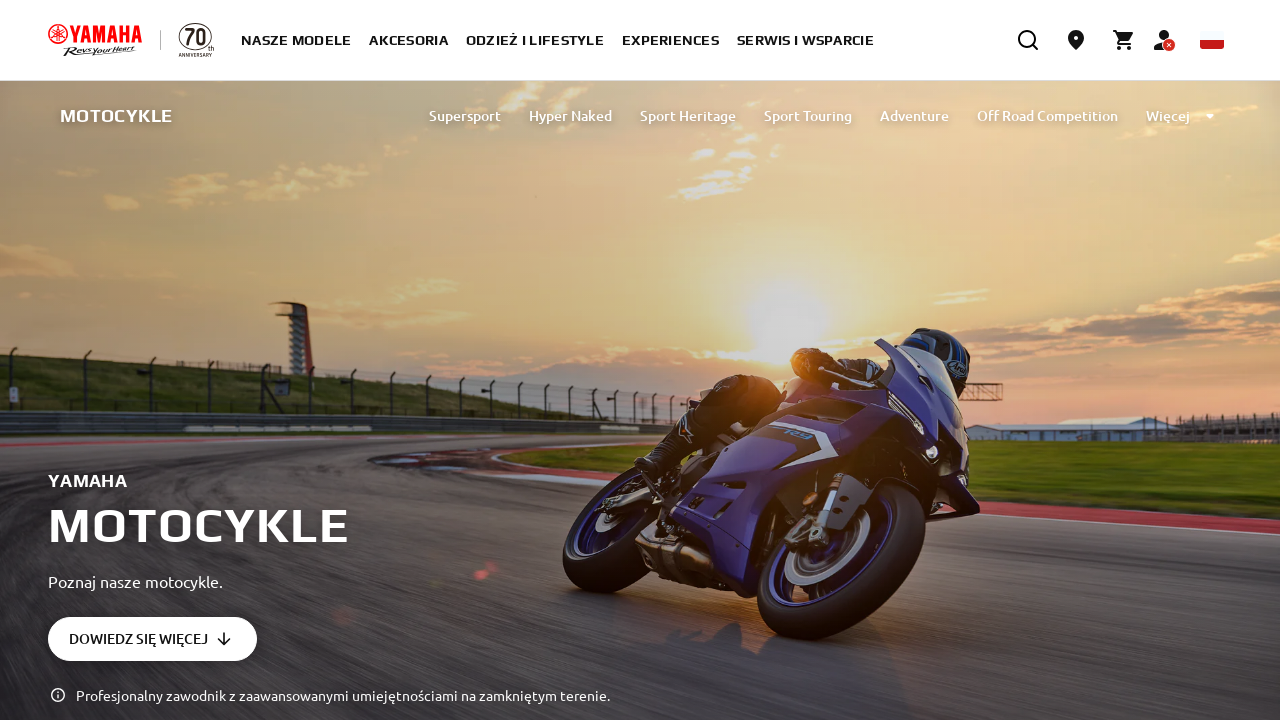

Verified body element is present on the page
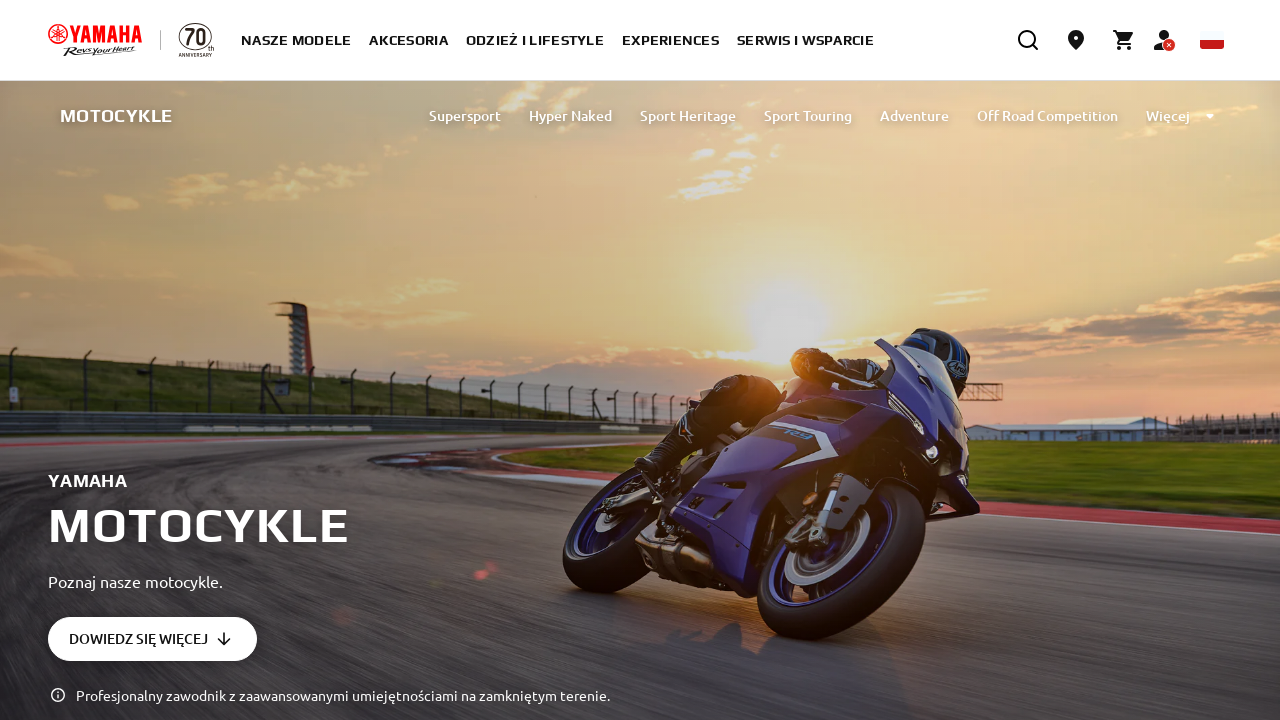

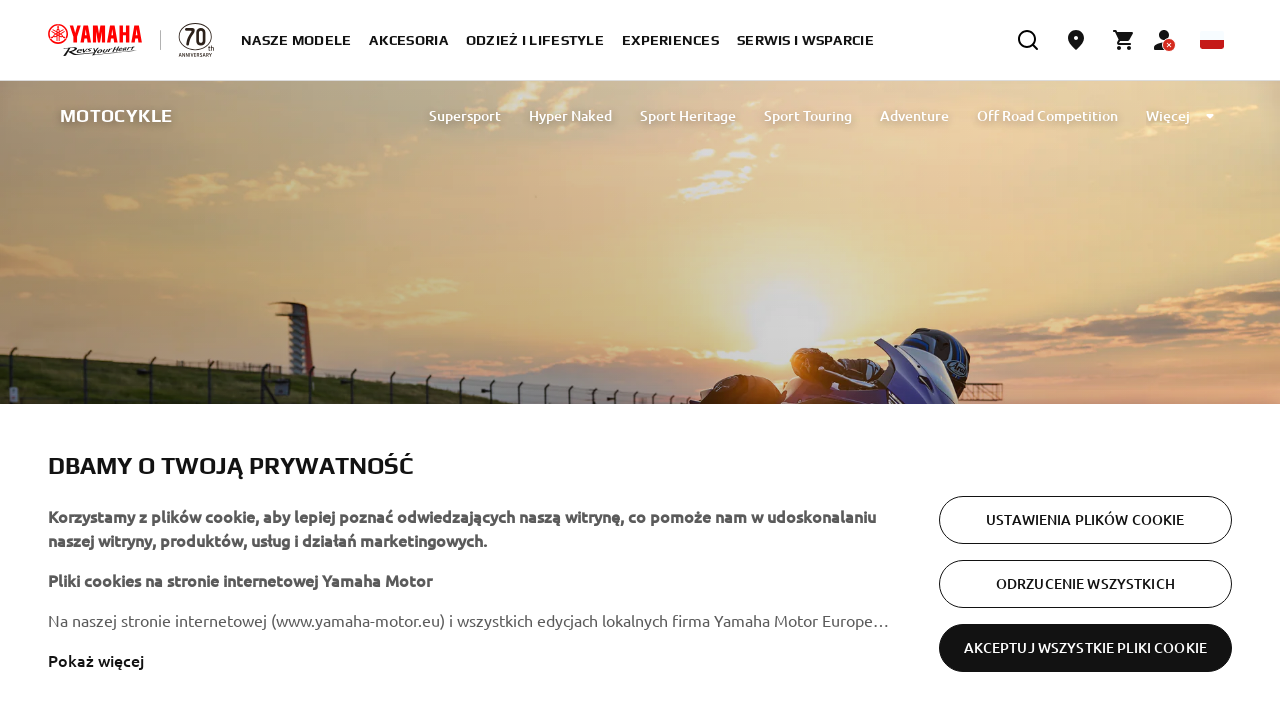